Tests American Airlines flight search by selecting departure date (August 12), return date (September 25), entering a destination (Tampa), and submitting the search

Starting URL: https://www.aa.com/homePage.do

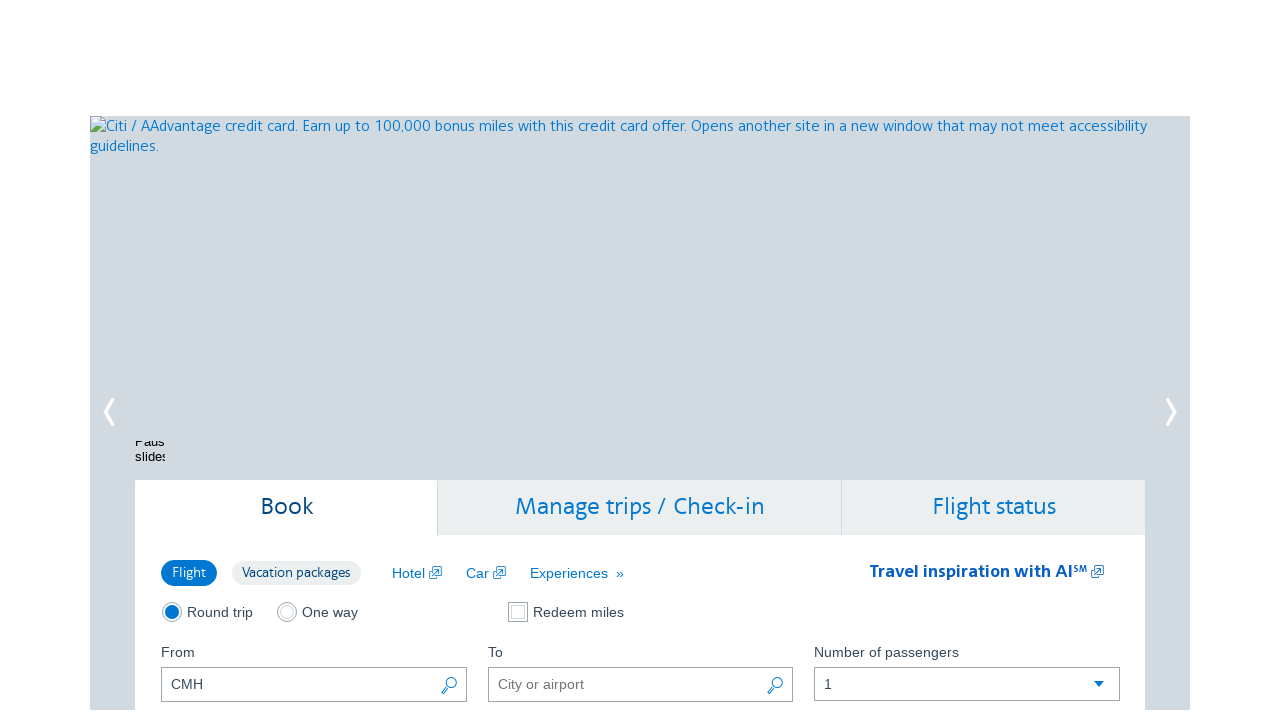

Clicked on departure date picker at (450, 360) on xpath=//label[@for='aa-leavingOn']/following-sibling::button
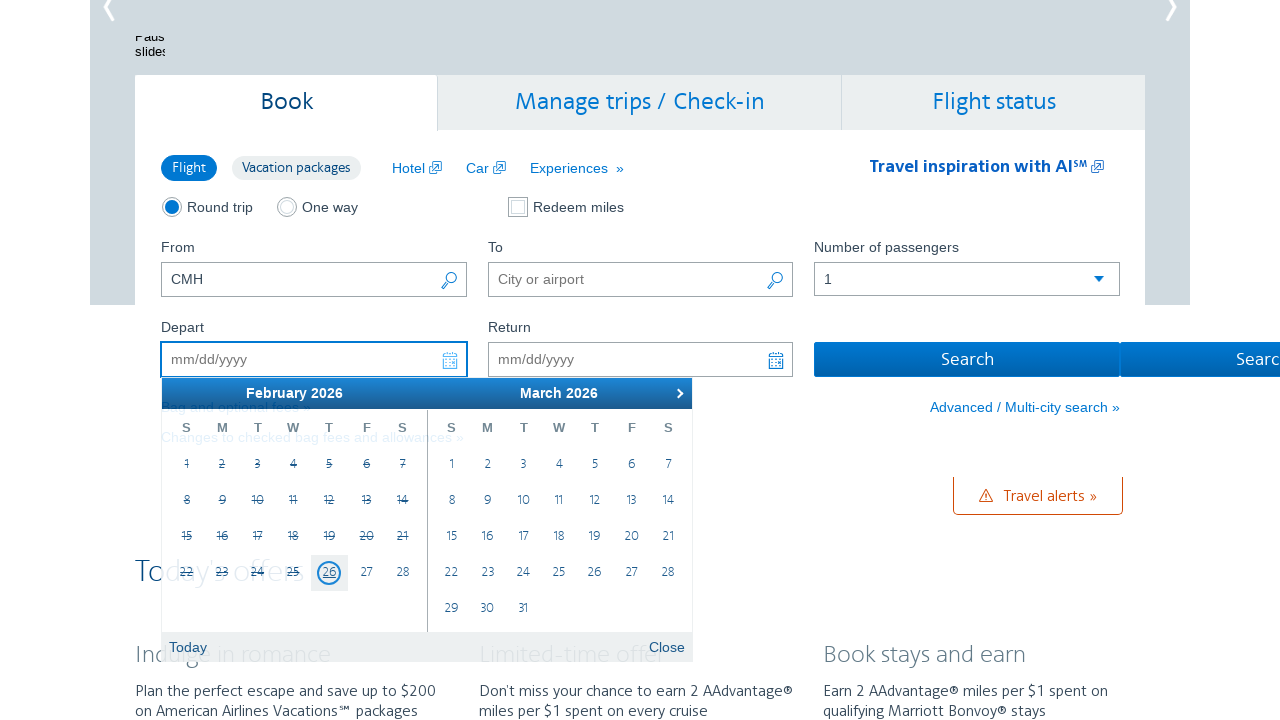

Navigated to next month in departure date picker at (677, 393) on xpath=//a[@aria-label='Next Month']
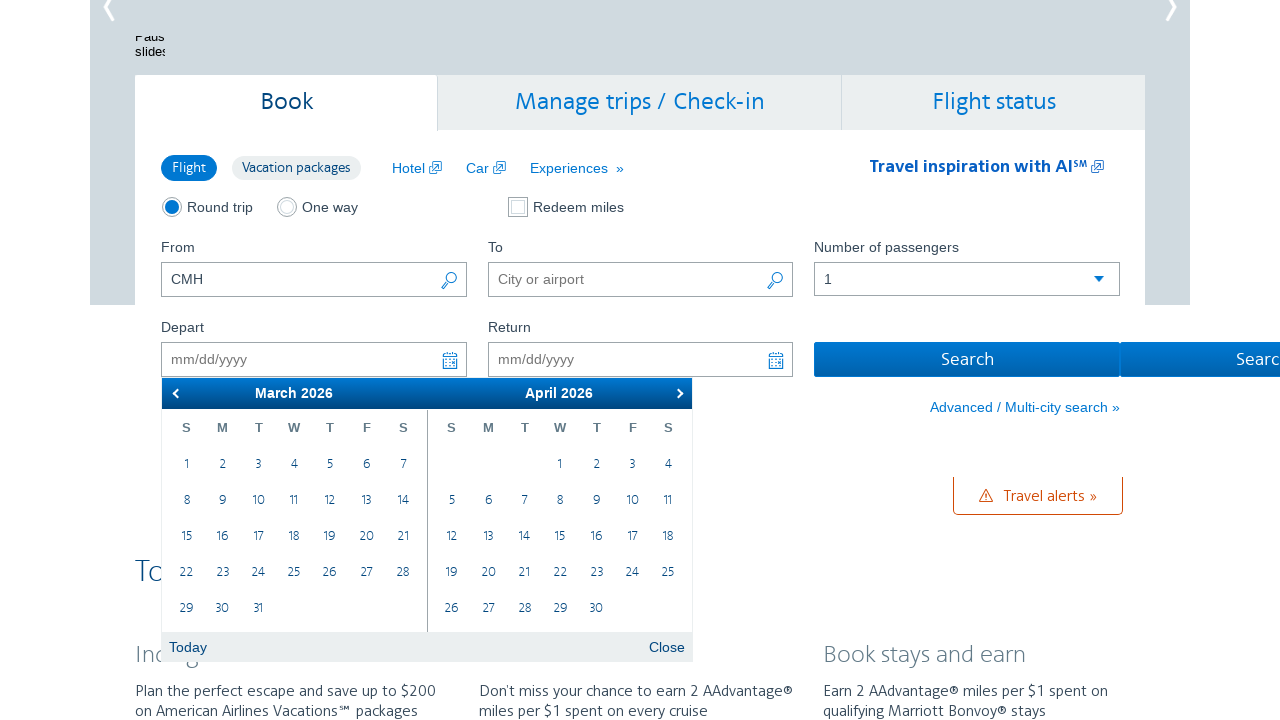

Navigated to next month in departure date picker at (677, 393) on xpath=//a[@aria-label='Next Month']
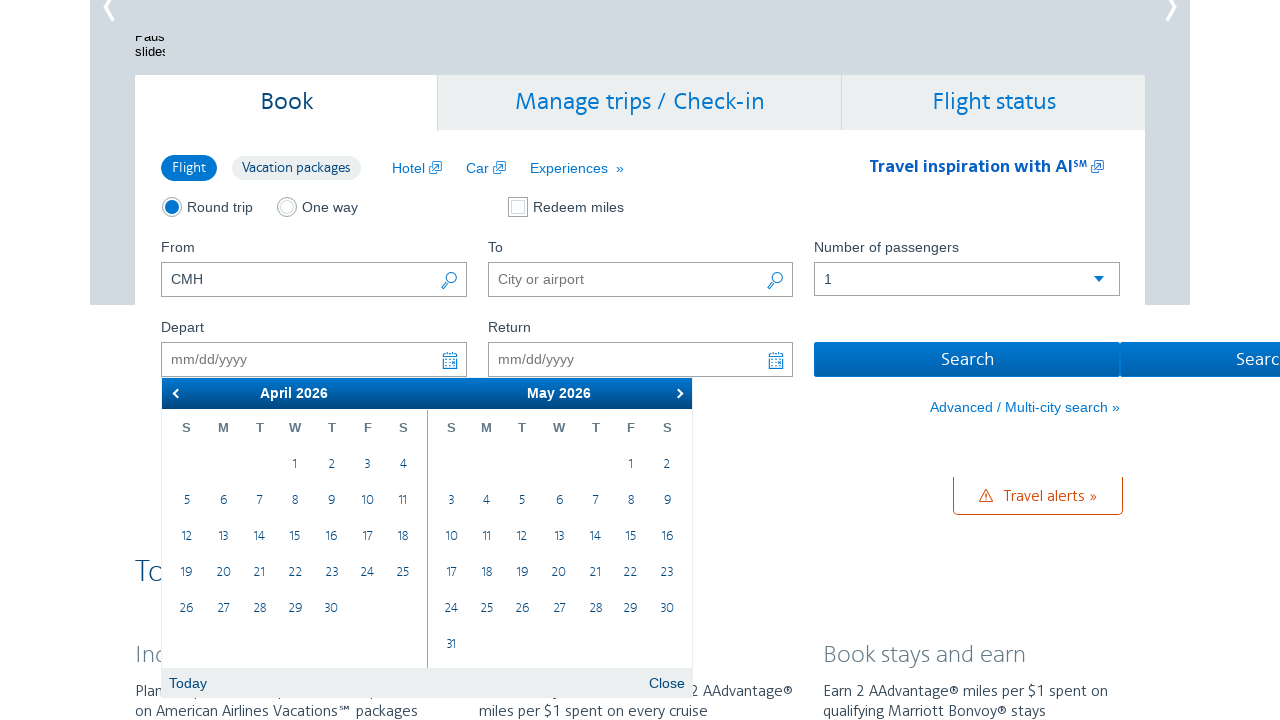

Navigated to next month in departure date picker at (677, 393) on xpath=//a[@aria-label='Next Month']
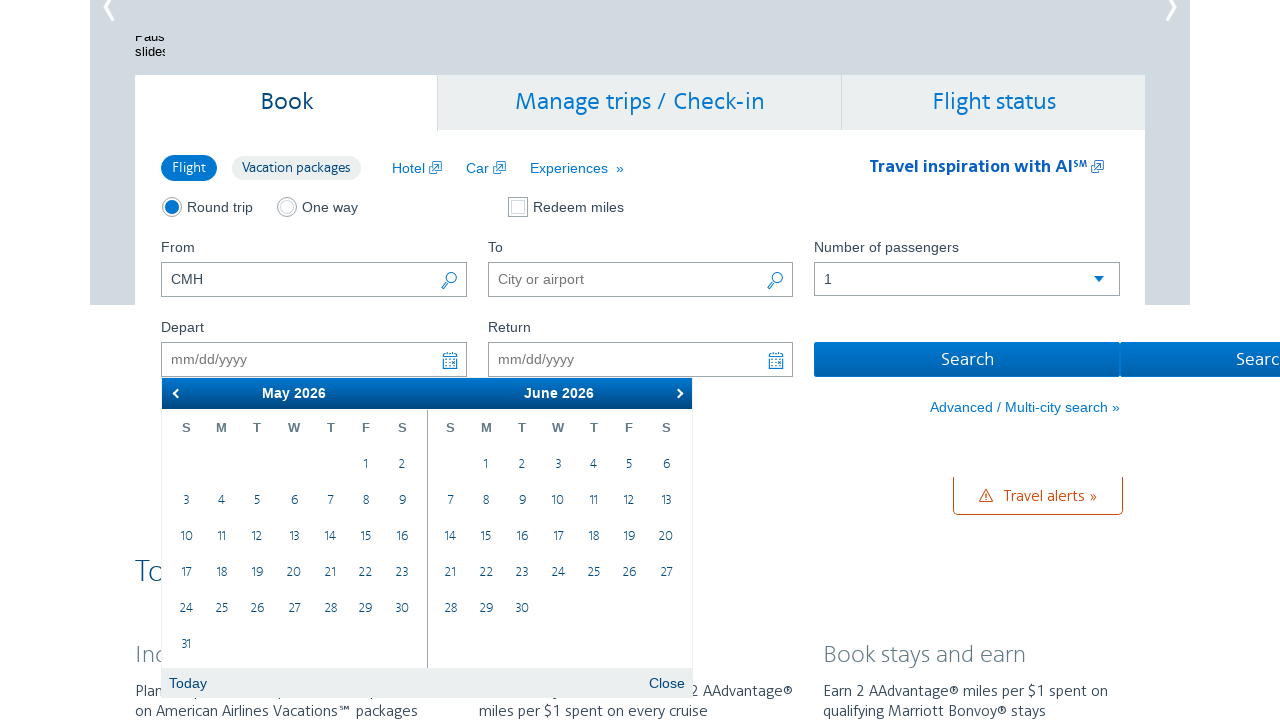

Navigated to next month in departure date picker at (677, 393) on xpath=//a[@aria-label='Next Month']
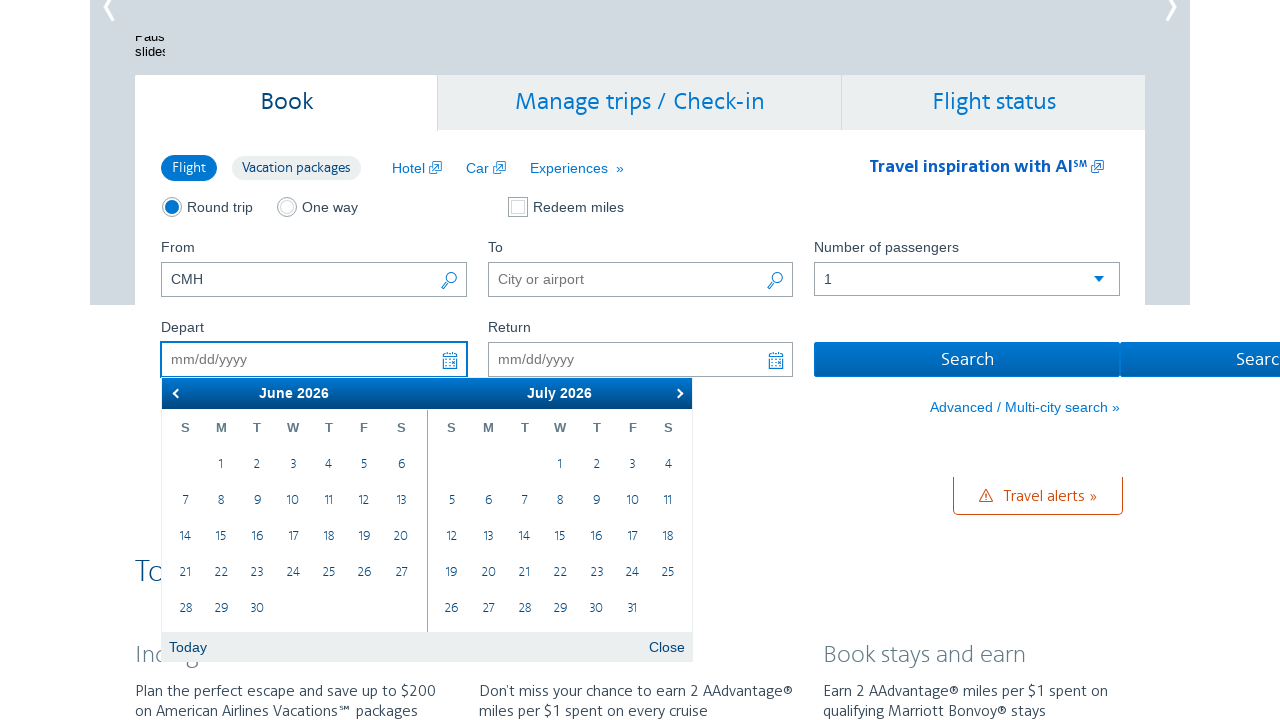

Navigated to next month in departure date picker at (677, 393) on xpath=//a[@aria-label='Next Month']
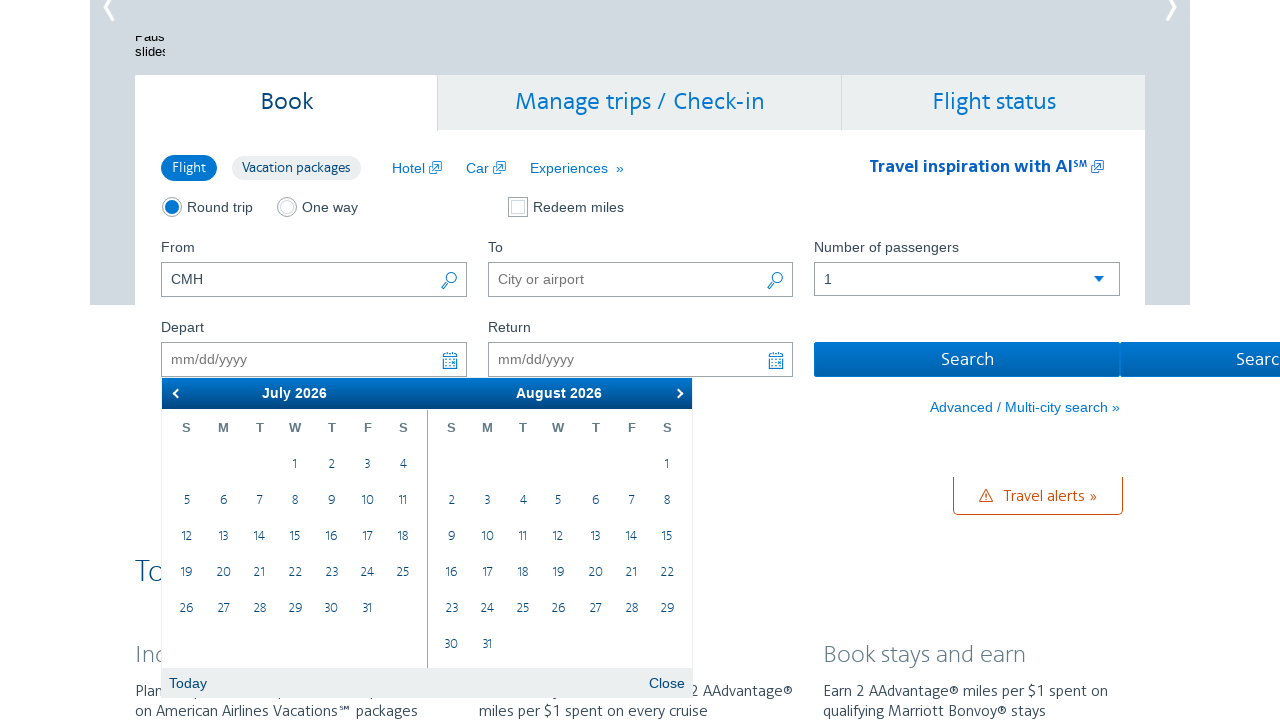

Navigated to next month in departure date picker at (677, 393) on xpath=//a[@aria-label='Next Month']
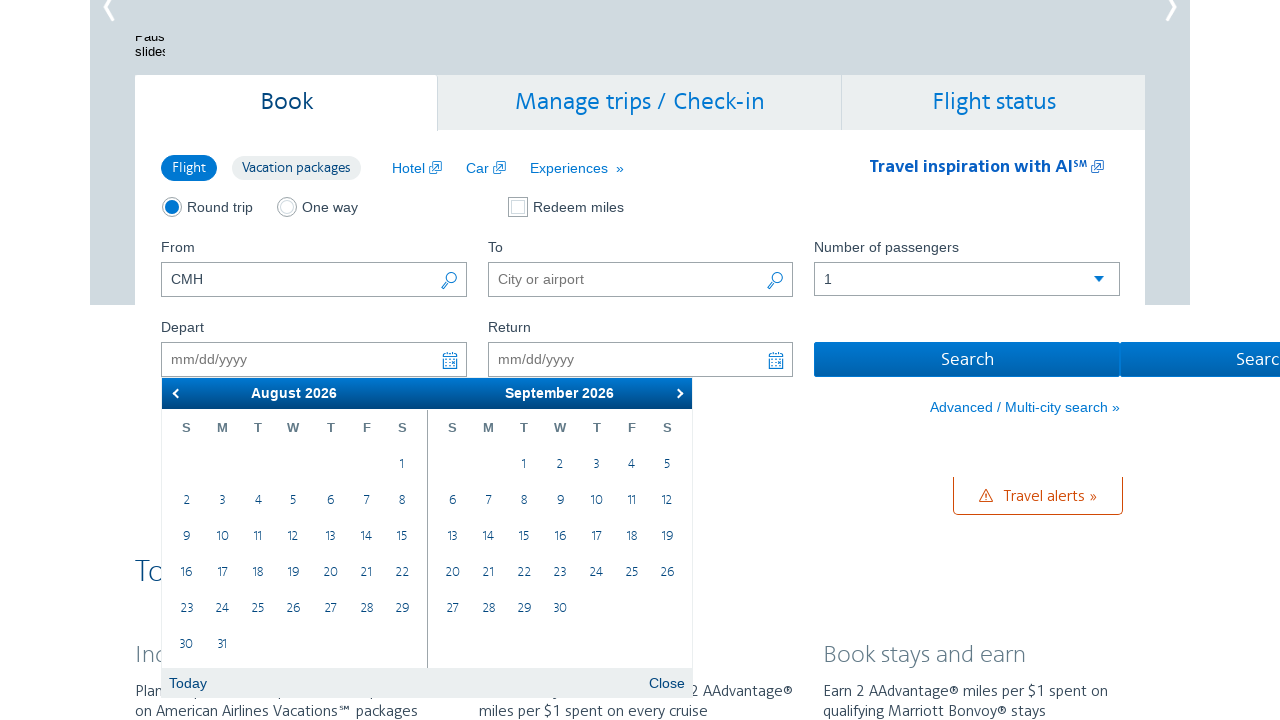

Reached August in departure date picker
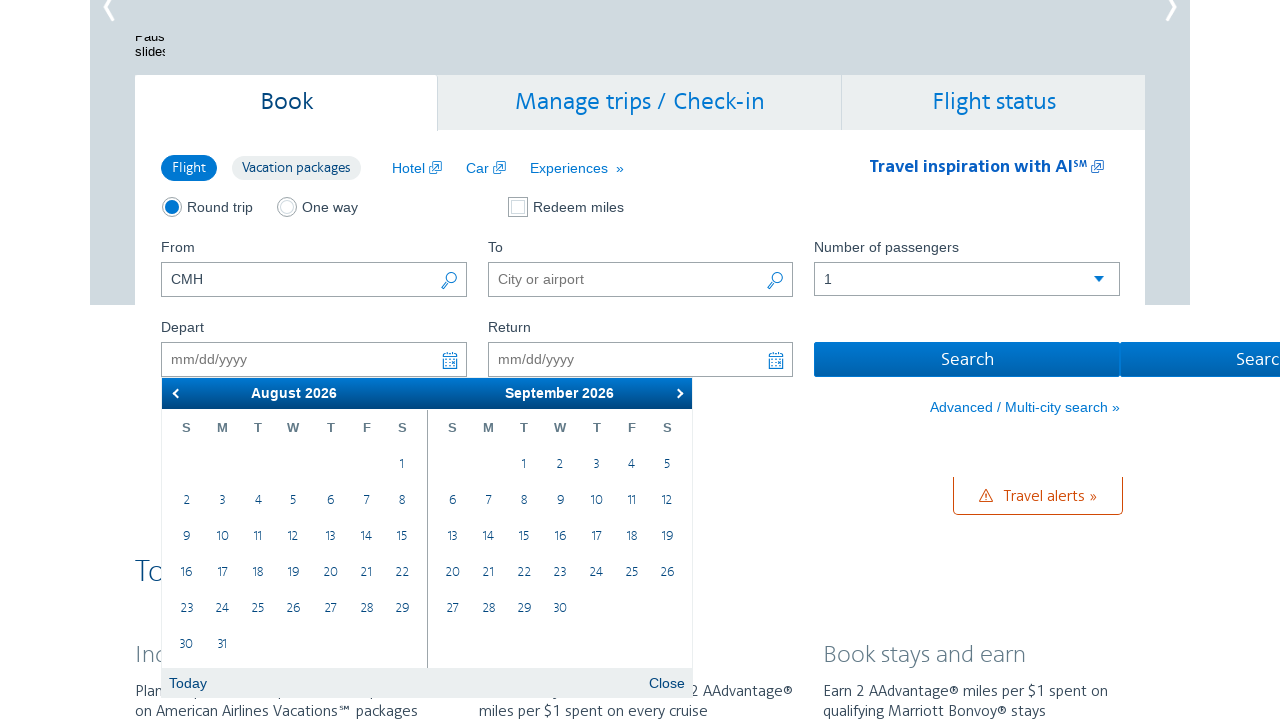

Selected August 12 as departure date at (293, 537) on (//table)[1]/tbody/tr/td >> nth=17
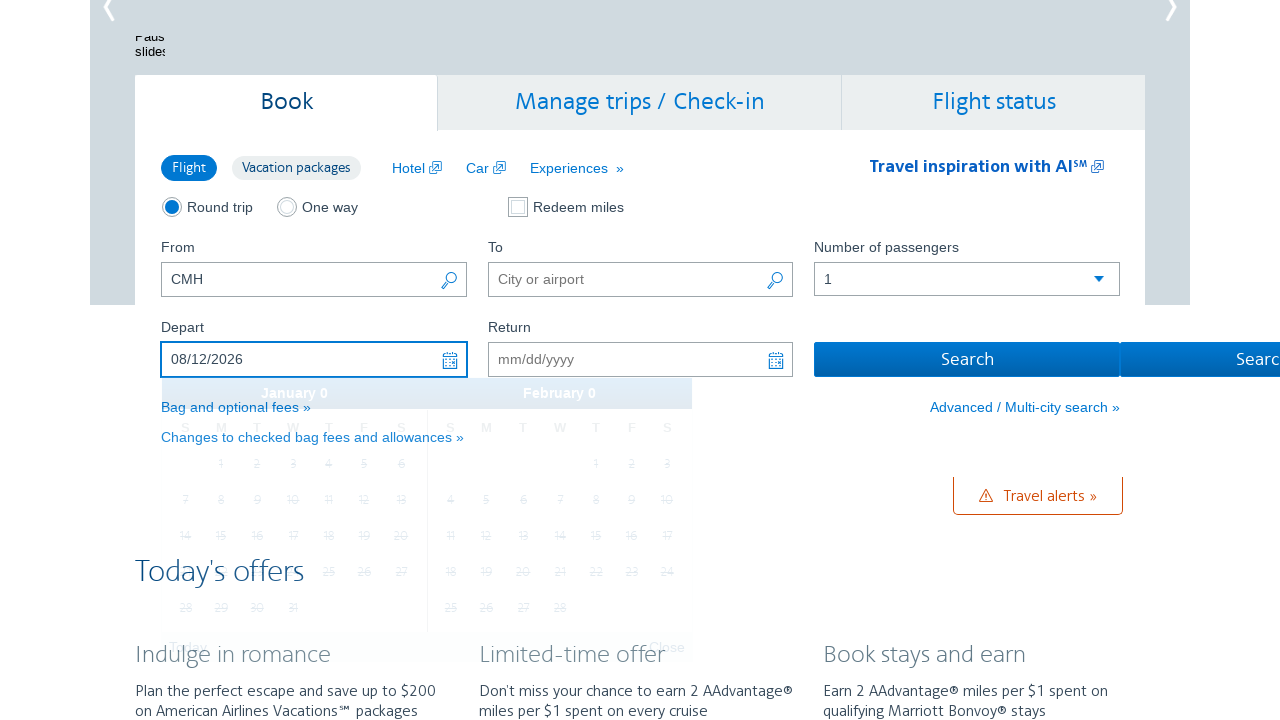

Clicked on return date picker at (776, 360) on (//button[@class='ui-datepicker-trigger'])[2]
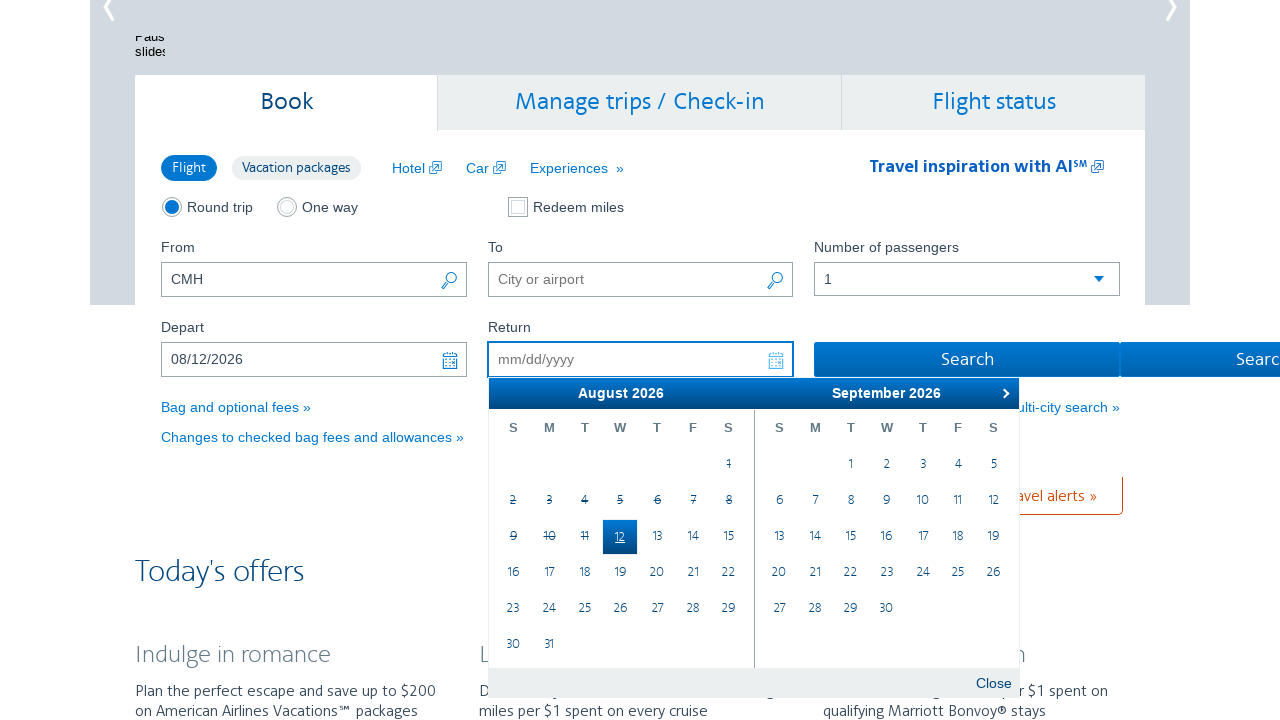

Navigated to next month in return date picker at (1004, 393) on xpath=//a[@aria-label='Next Month']
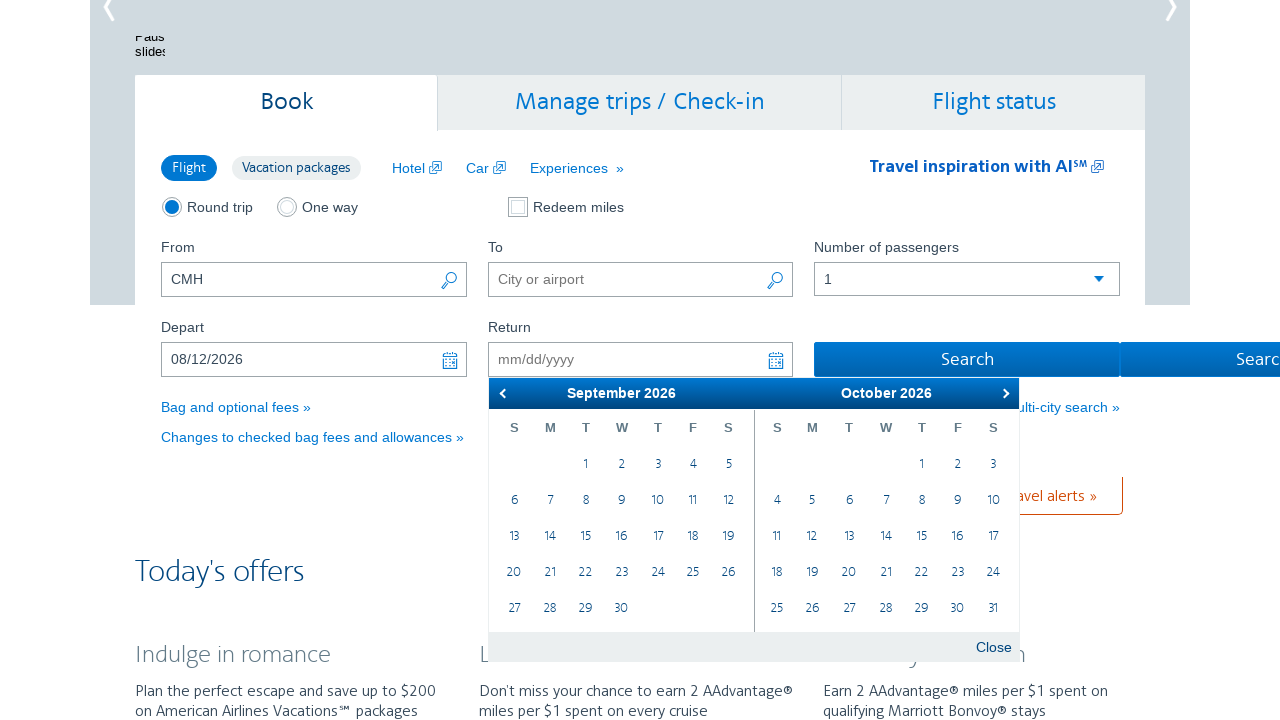

Reached September in return date picker
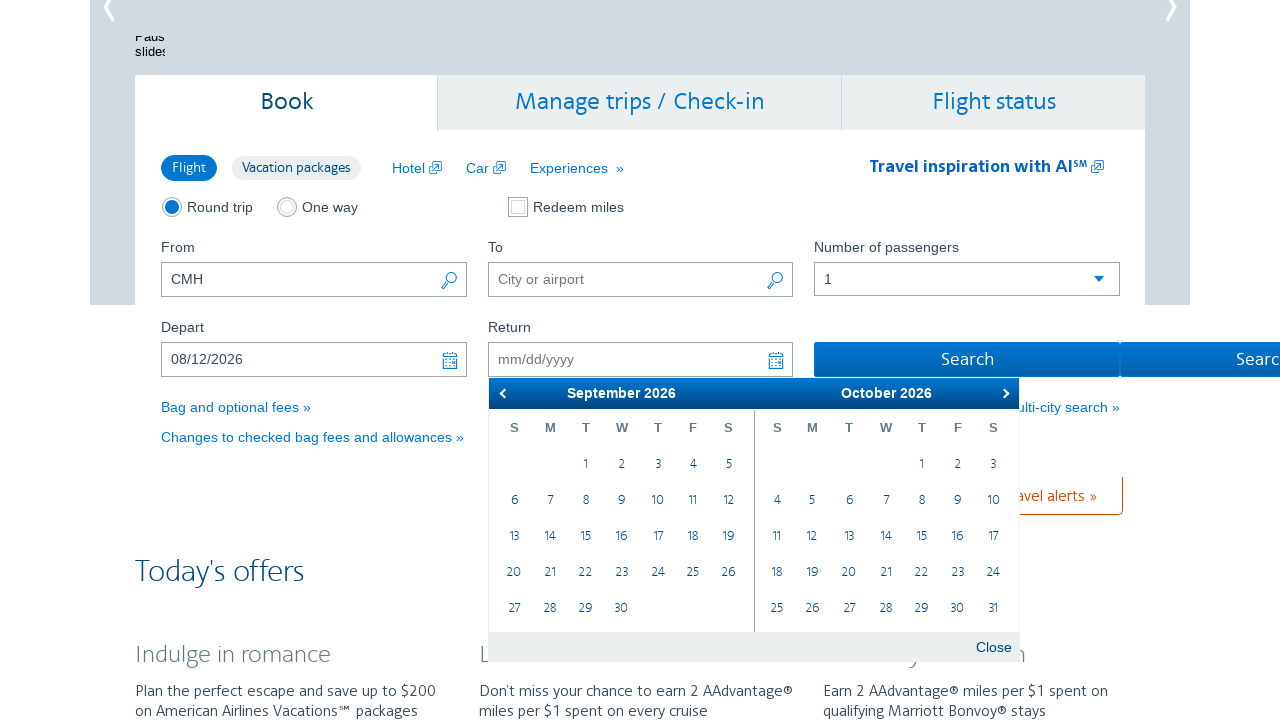

Selected September 25 as return date at (693, 573) on (//table)[1]/tbody/tr/td >> nth=26
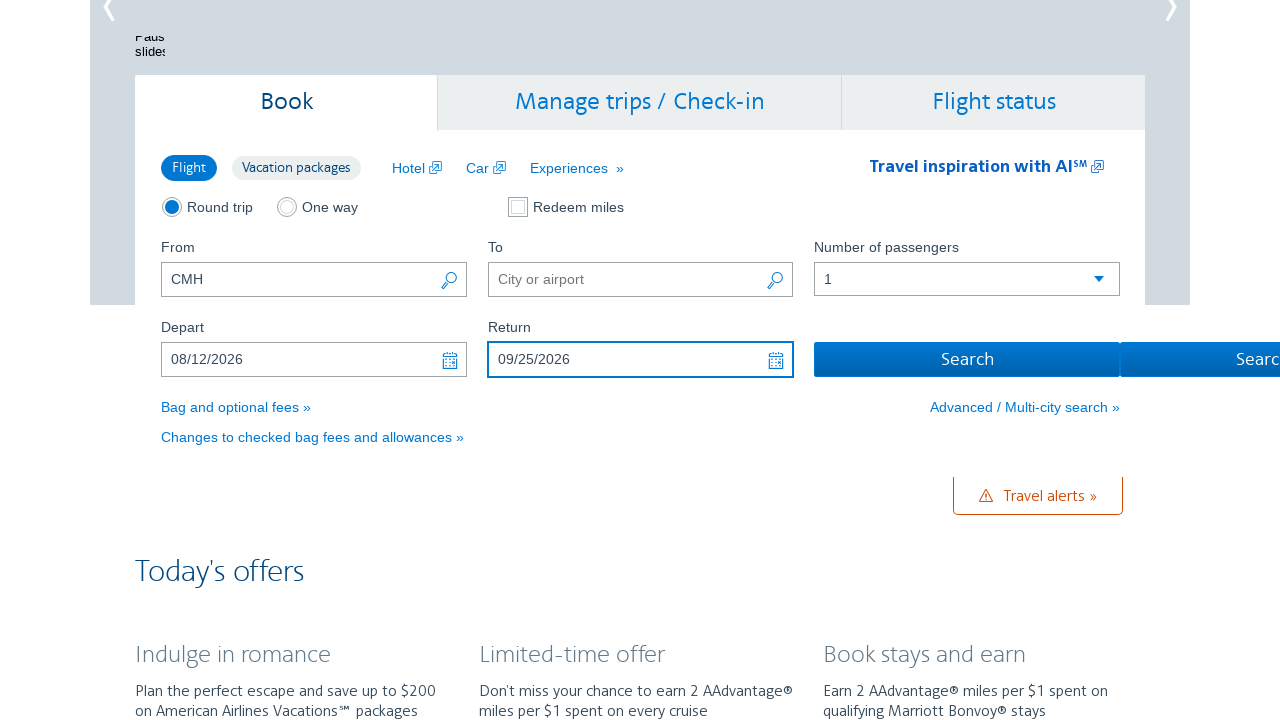

Entered 'tpa' (Tampa) as destination on #reservationFlightSearchForm\.destinationAirport
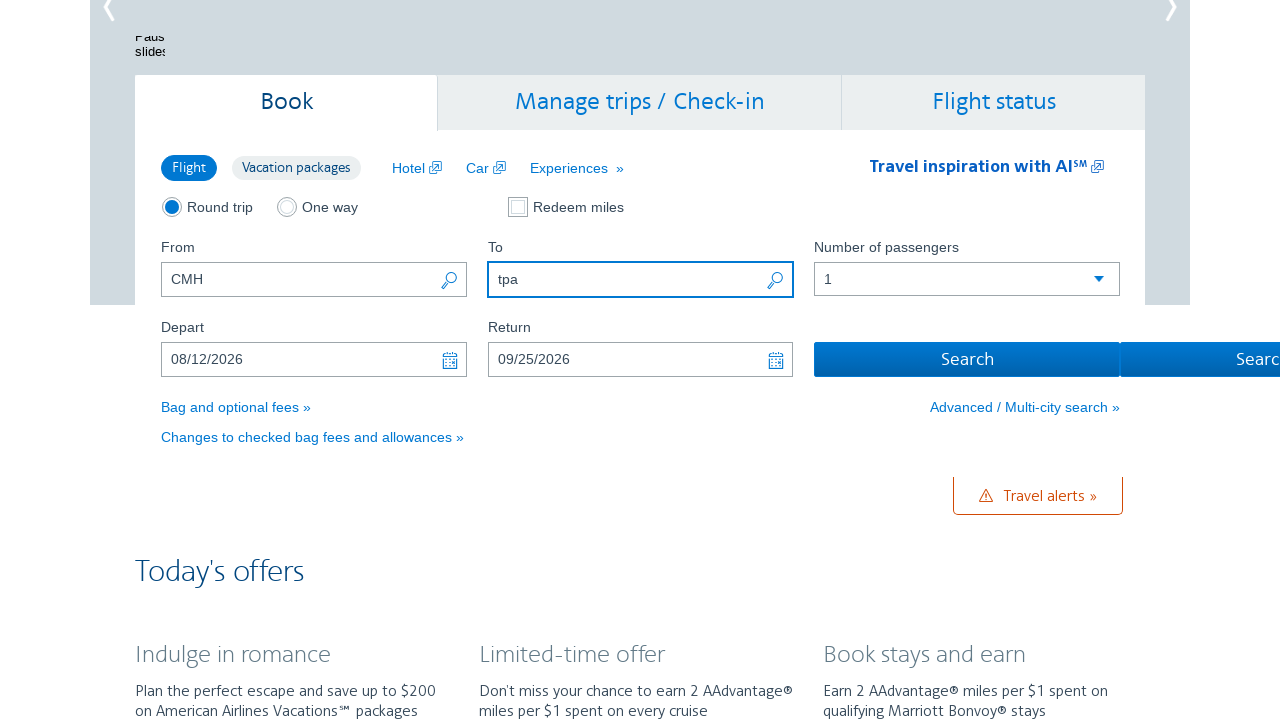

Submitted flight search with departure date August 12, return date September 25, and destination Tampa on #reservationFlightSearchForm\.destinationAirport
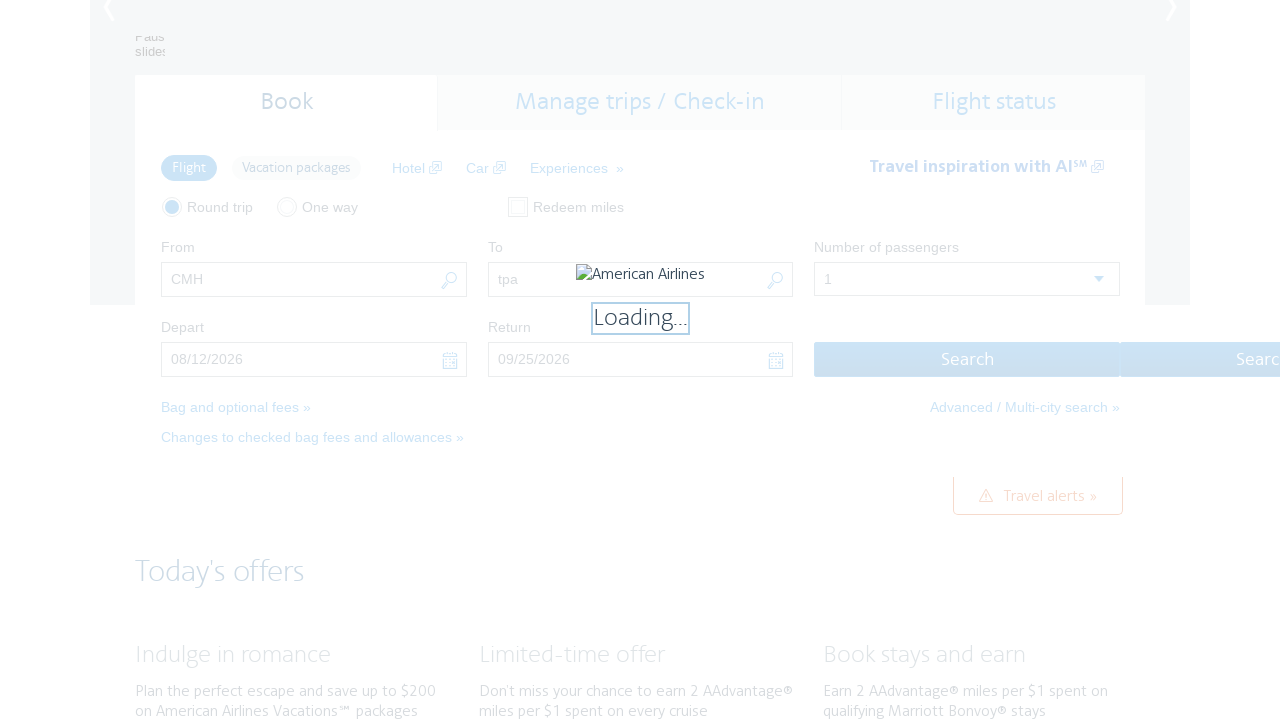

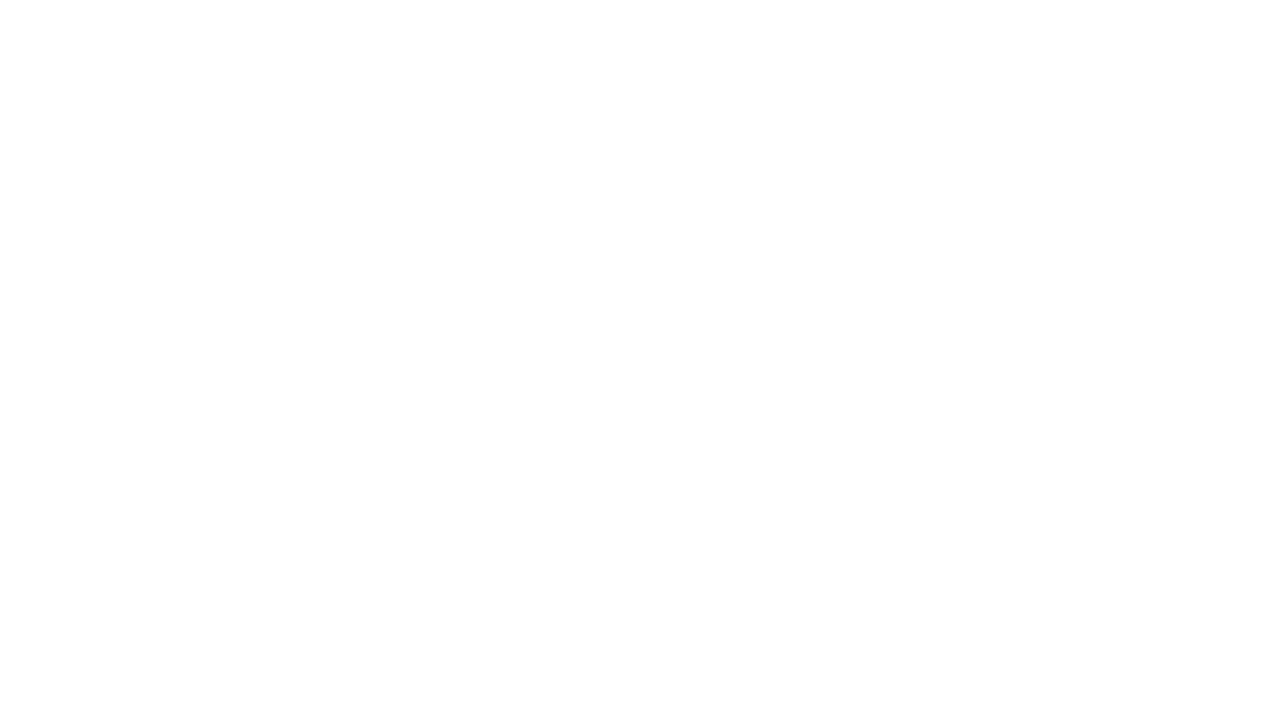